Scrolls to bottom of page and verifies that sale badges are displayed on products in the sale section

Starting URL: http://intershop5.skillbox.ru/

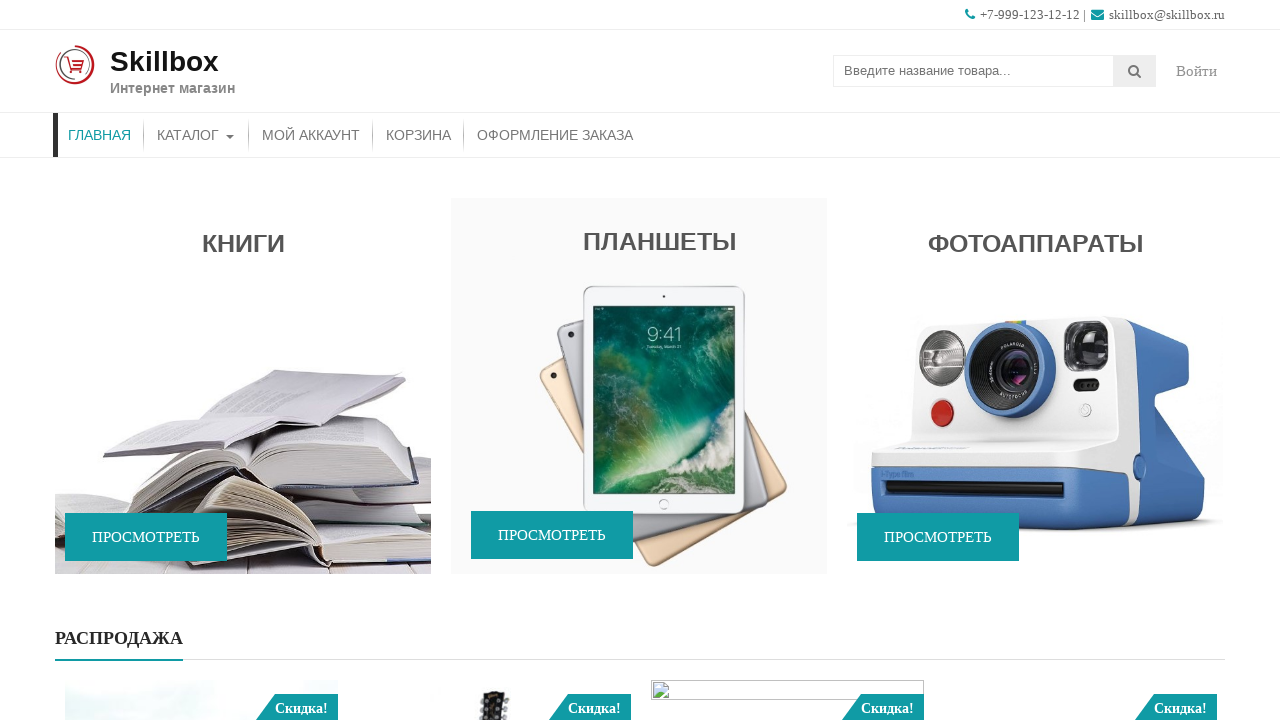

Scrolled to bottom of page using Ctrl+End
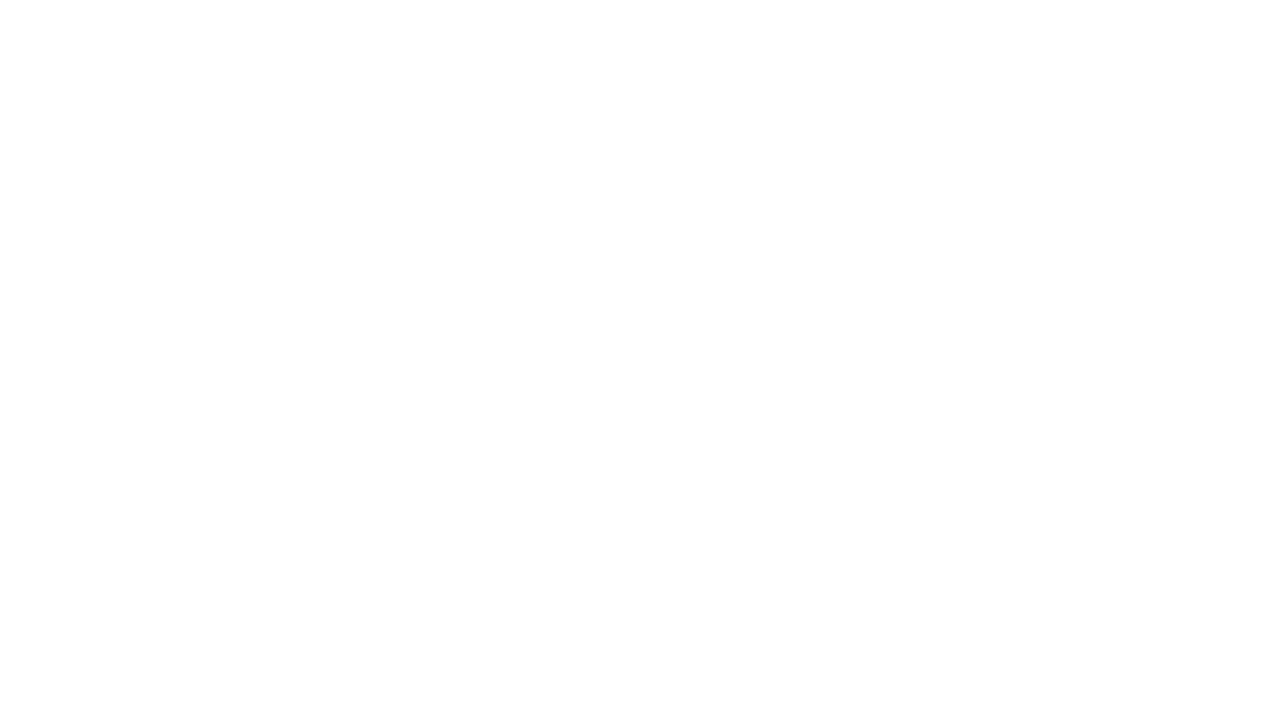

Waited for product links to be visible in the sale section
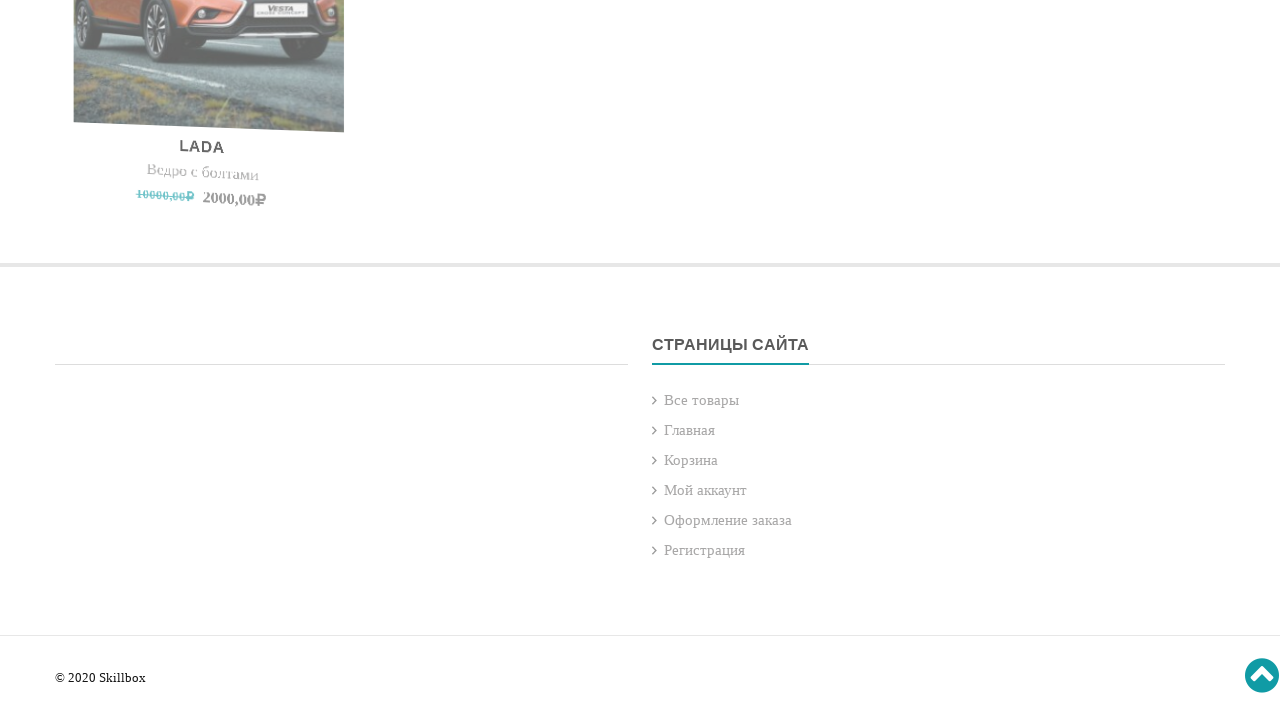

Verified sale badges are displayed on products in the on-sale section
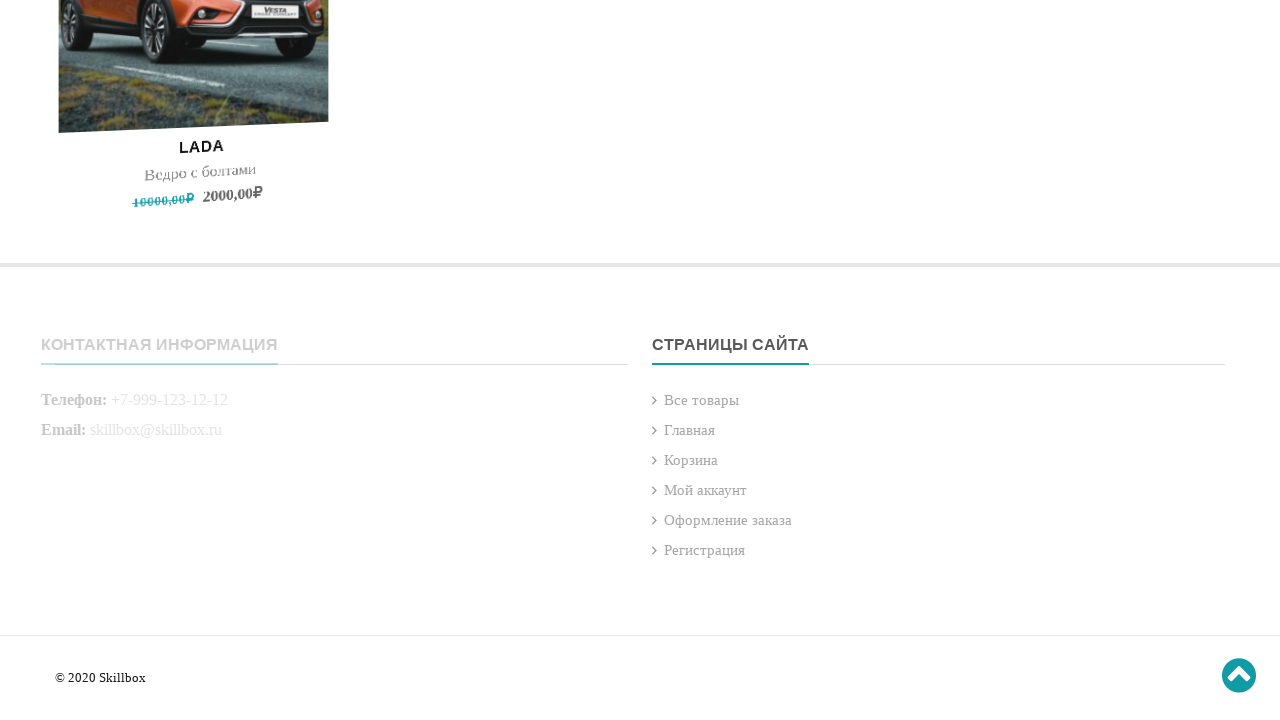

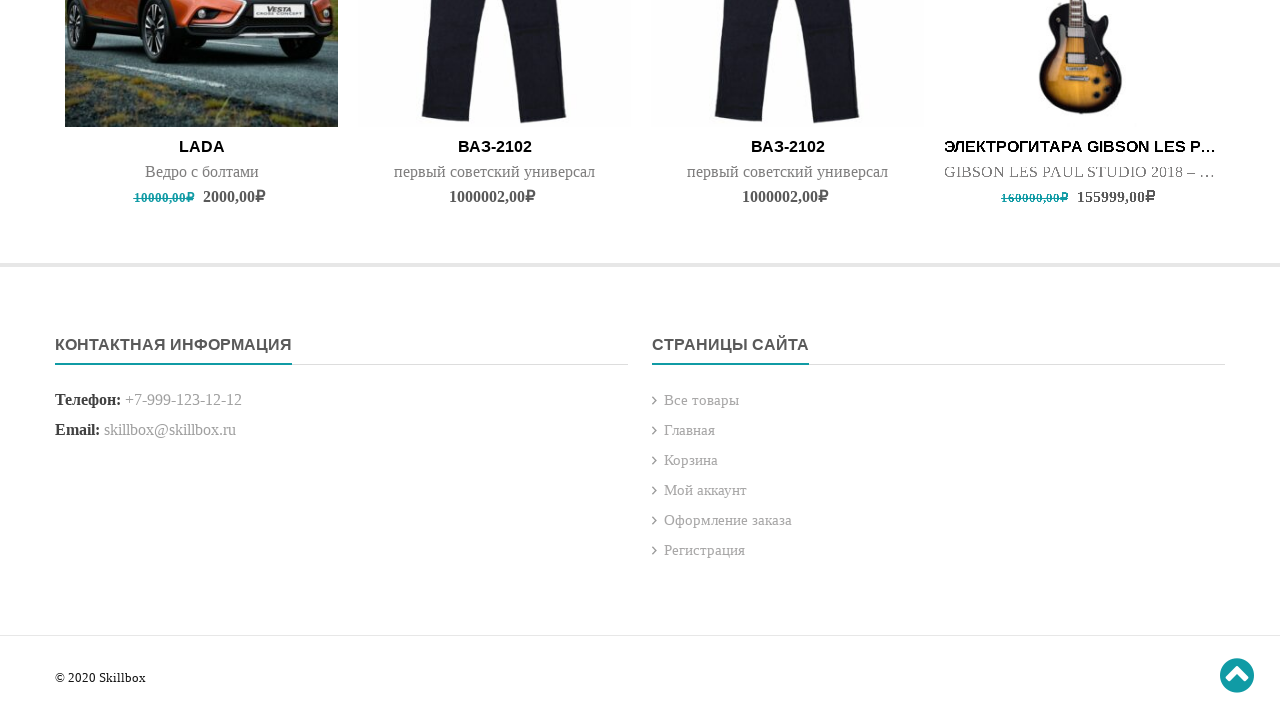